Tests dynamic controls by clicking to remove a checkbox, verifying it disappears, then enabling a disabled input field and verifying it becomes enabled.

Starting URL: http://the-internet.herokuapp.com/dynamic_controls

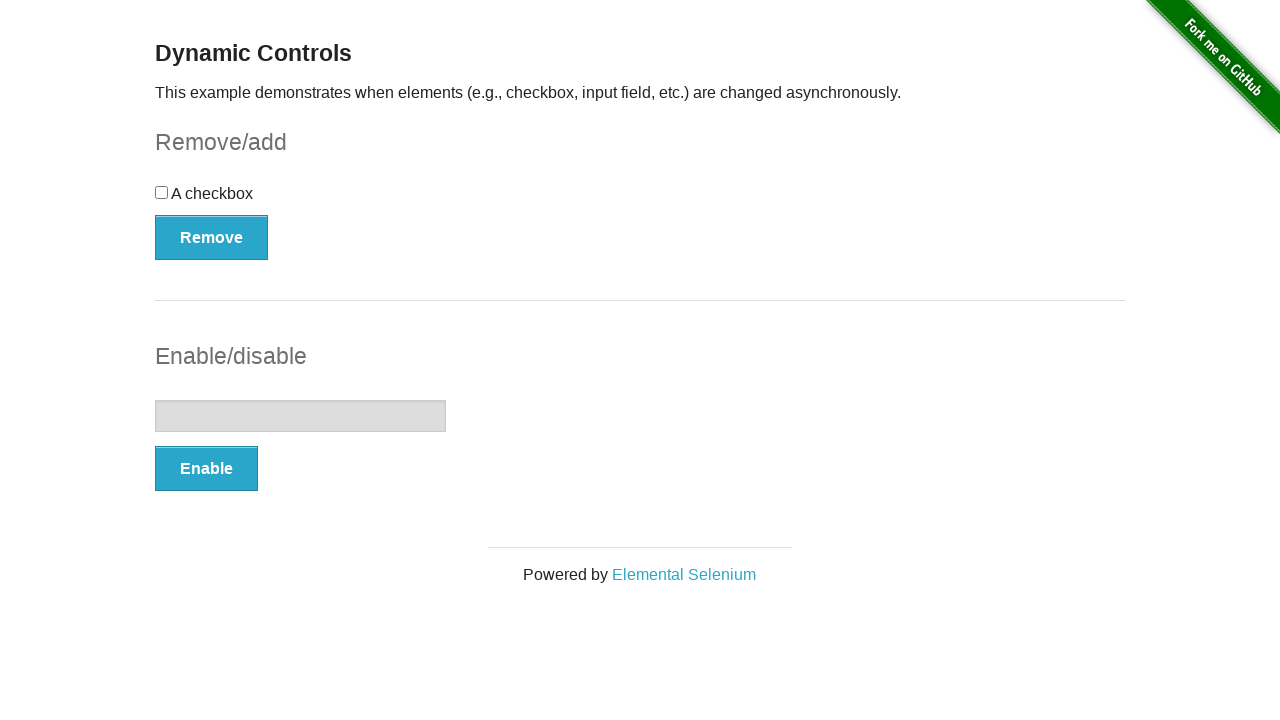

Waited for checkbox to become visible
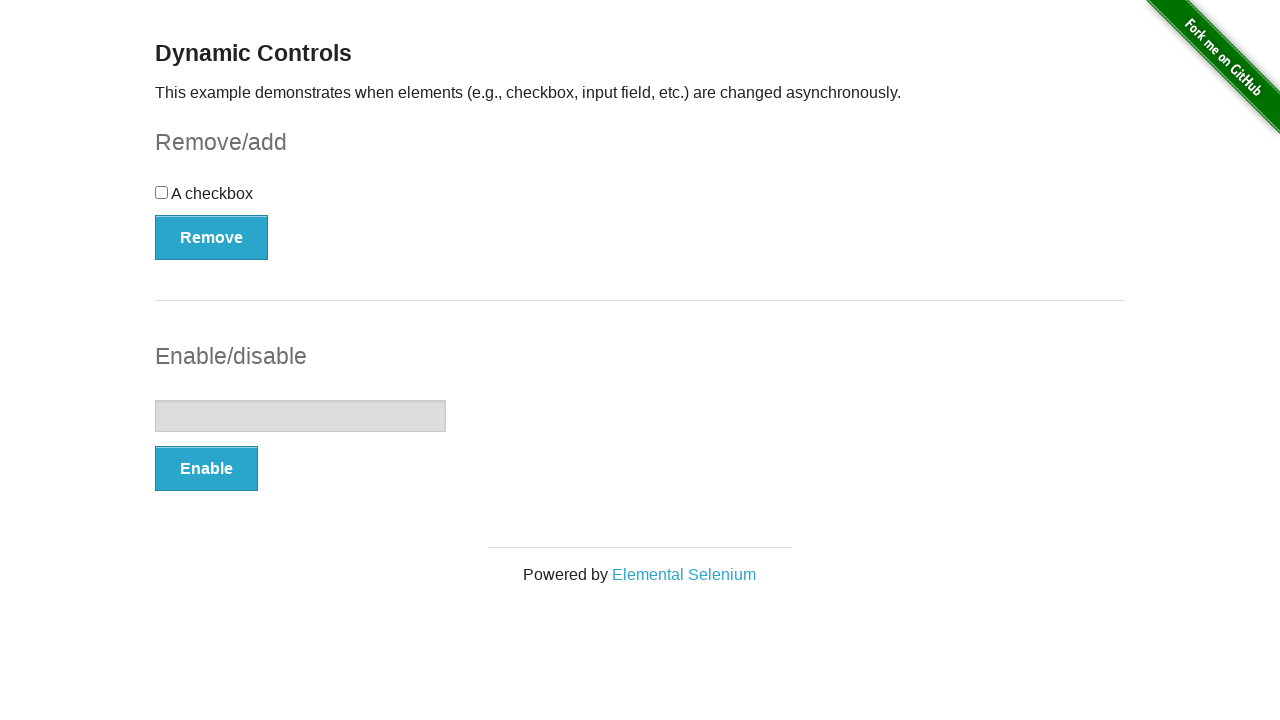

Clicked Remove button to remove the checkbox at (212, 237) on div + button
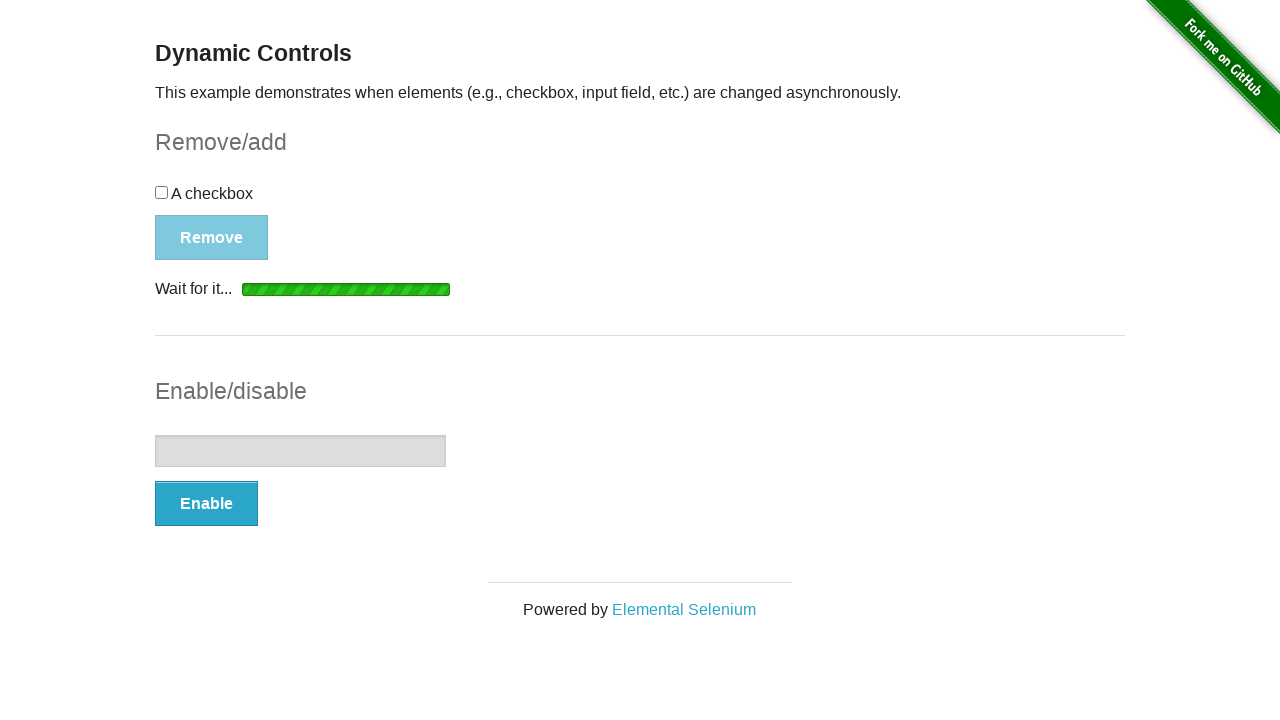

Verified checkbox has disappeared
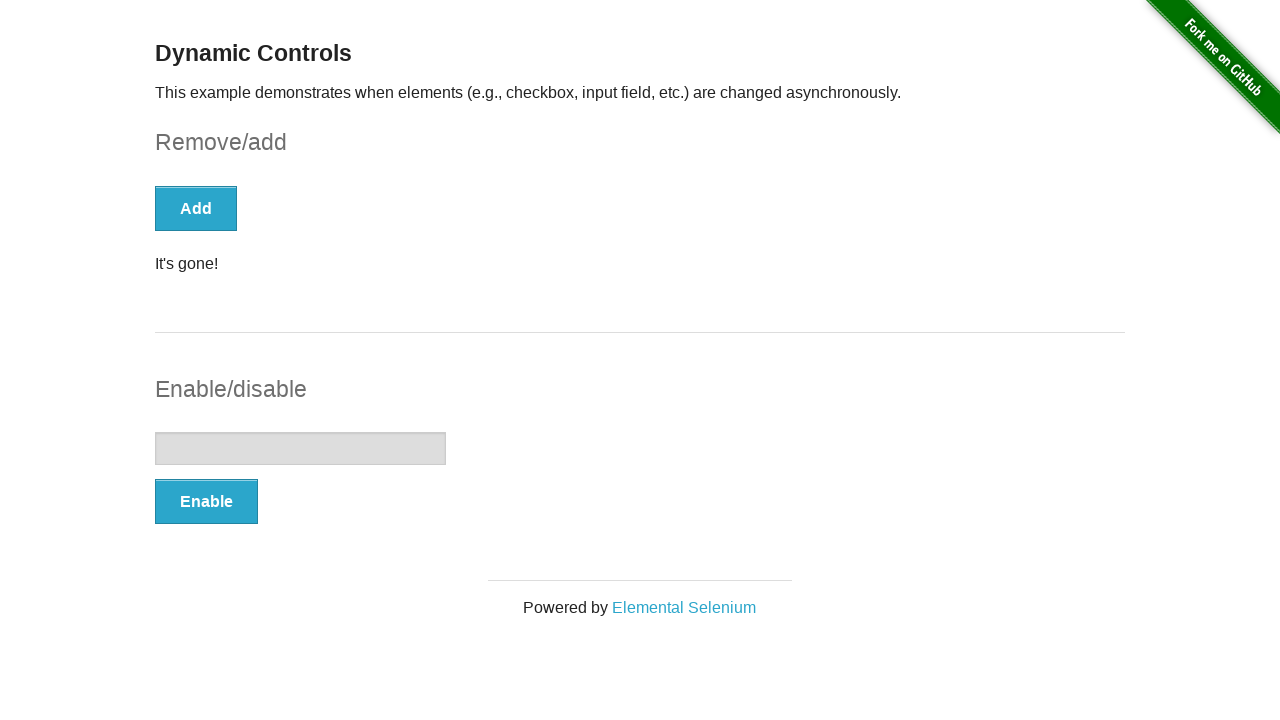

Waited for success message to appear
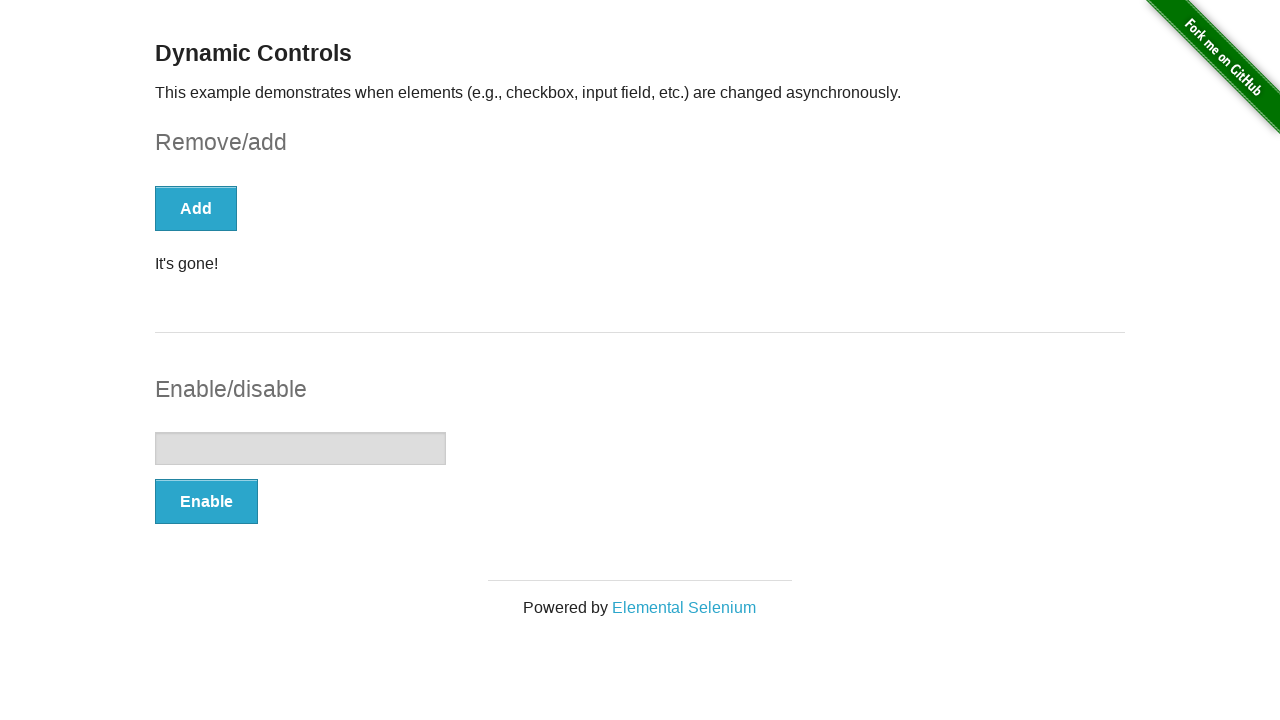

Verified 'It's gone!' message is displayed
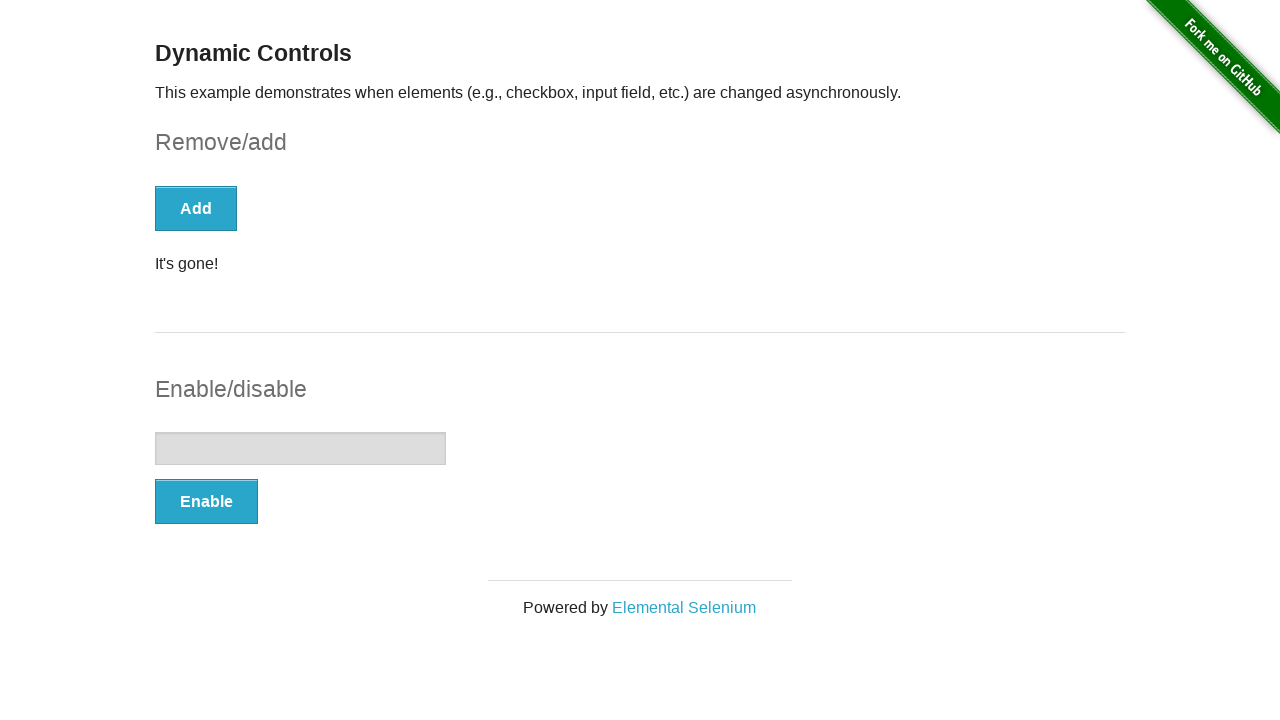

Clicked Enable button to enable the input field at (206, 501) on input + button[type='button']
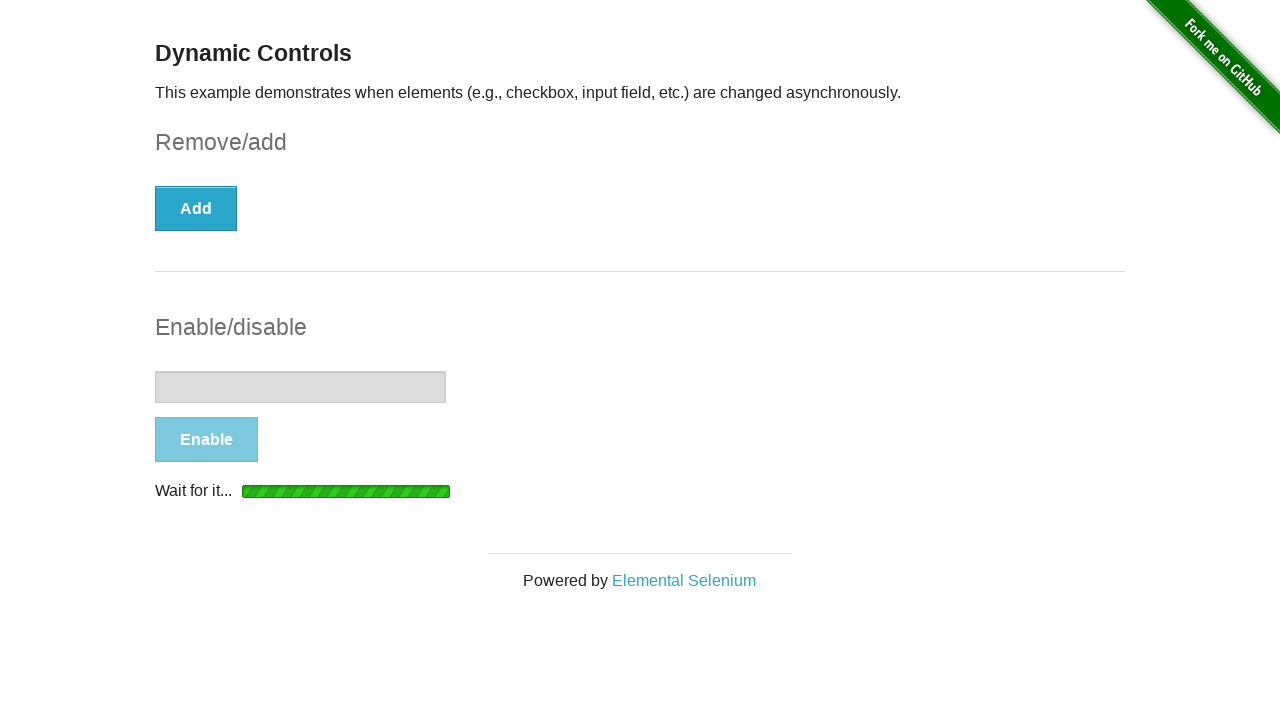

Waited for 'It's enabled!' message to appear
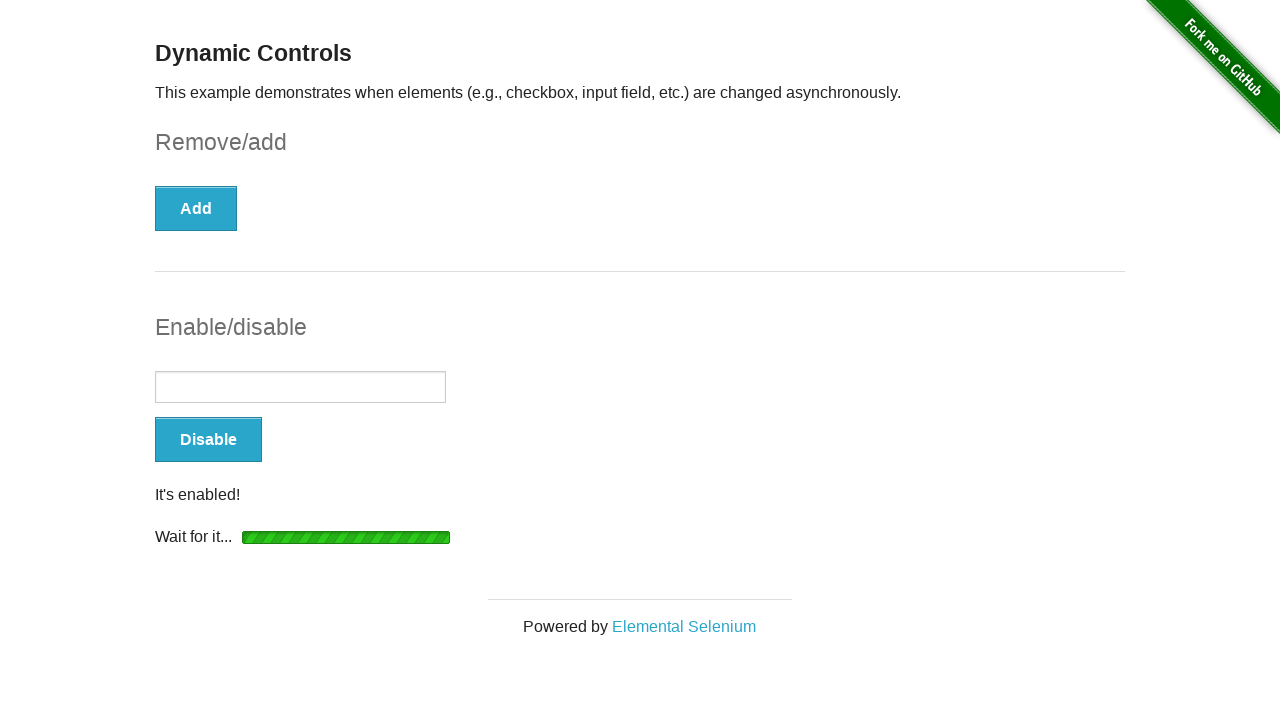

Verified input field is now enabled
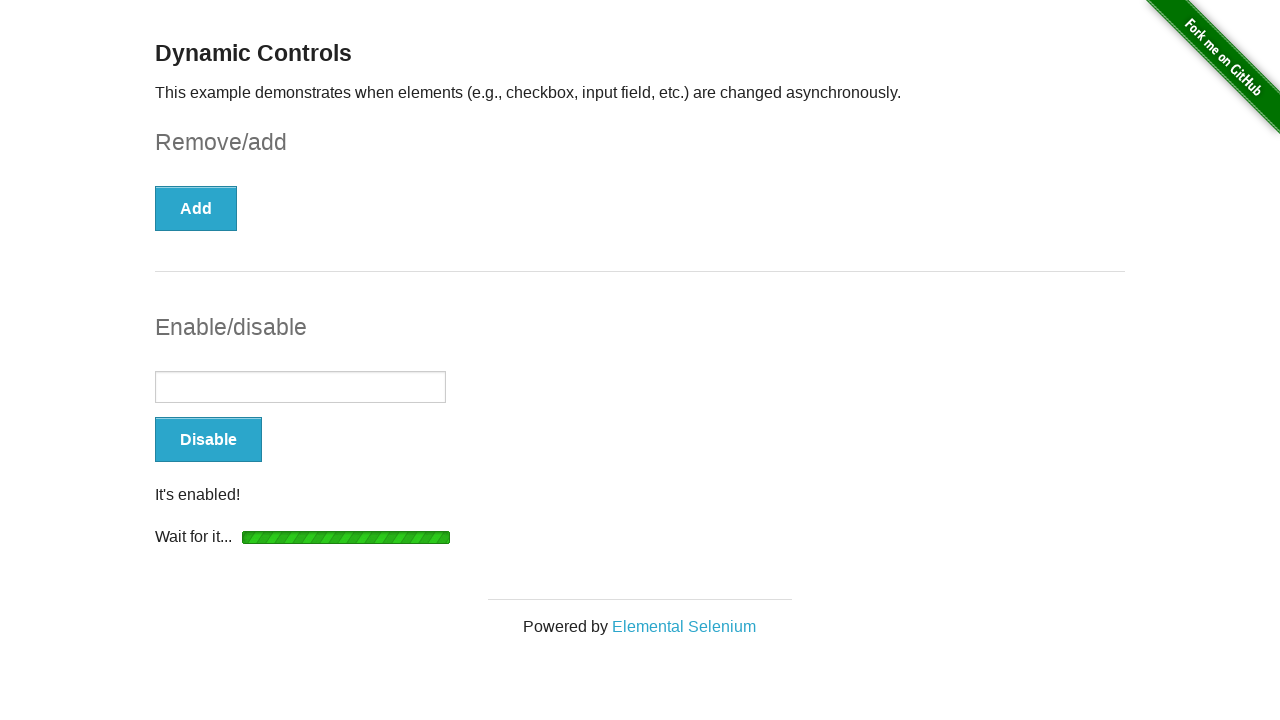

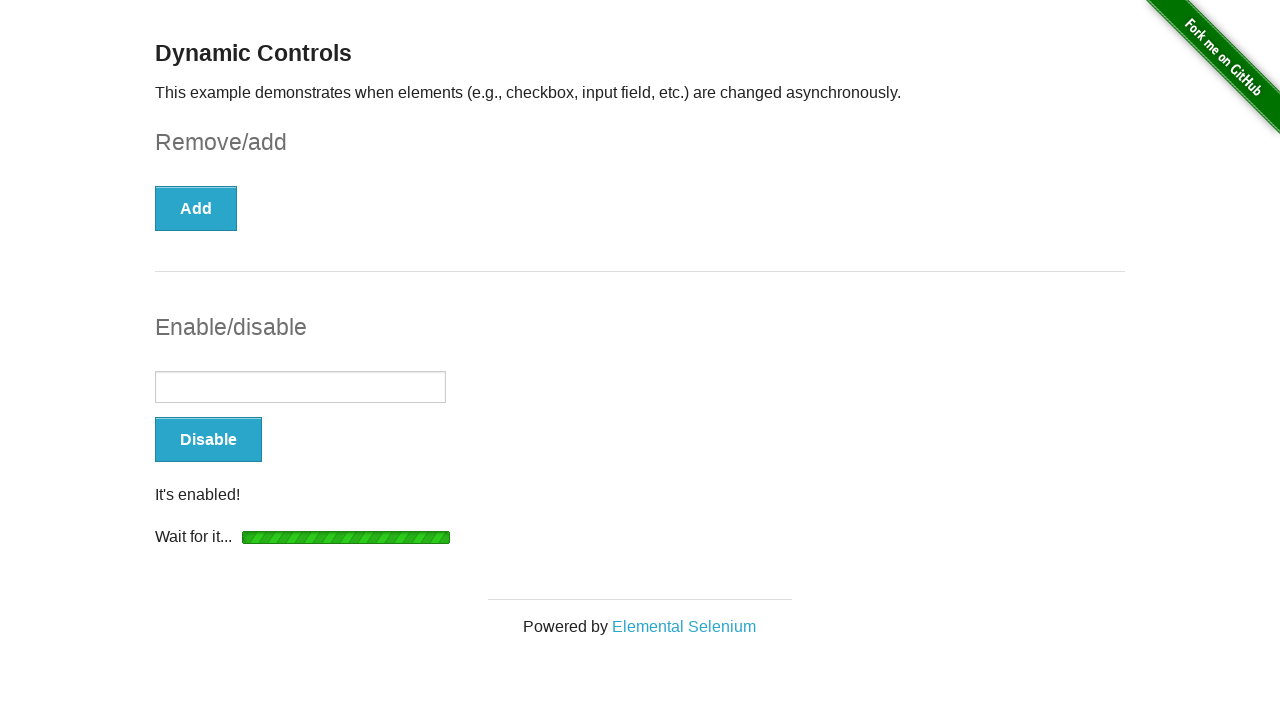